Clicks the add button and verifies that the appointment modal opens and is displayed

Starting URL: https://test-a-pet.vercel.app/

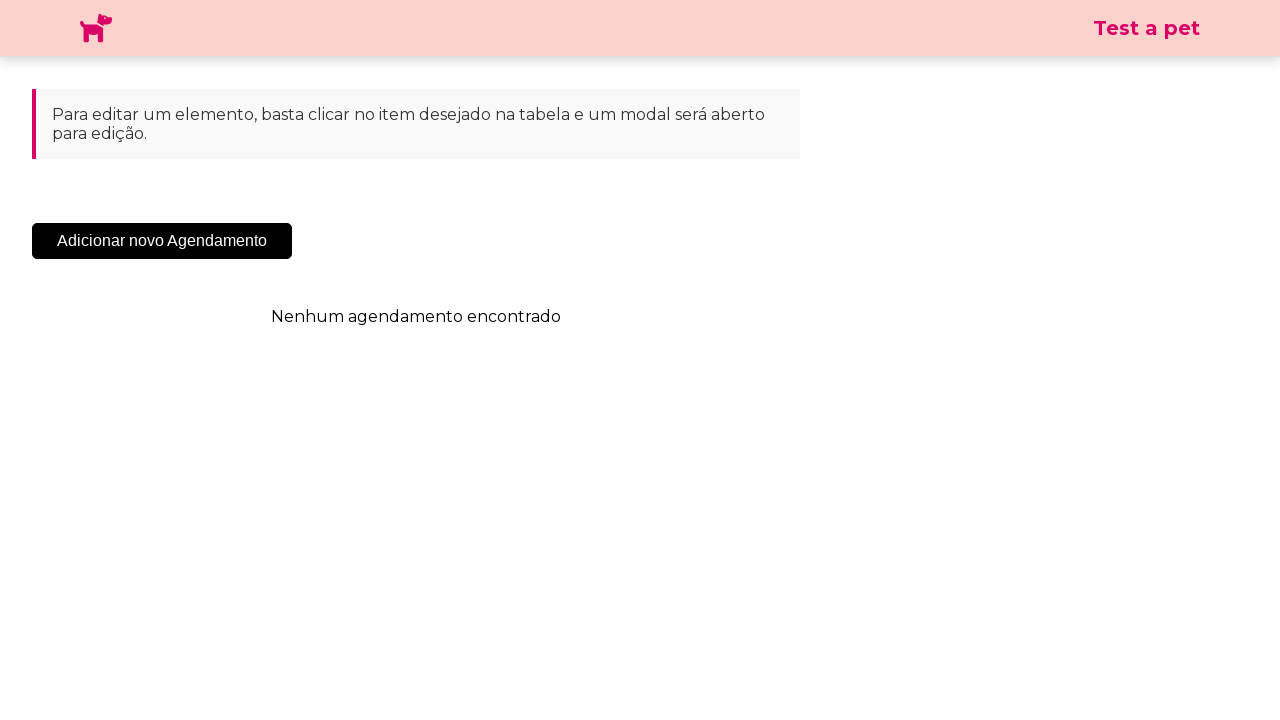

Clicked the 'Adicionar Novo Agendamento' (Add New Appointment) button at (162, 241) on .sc-cHqXqK.kZzwzX
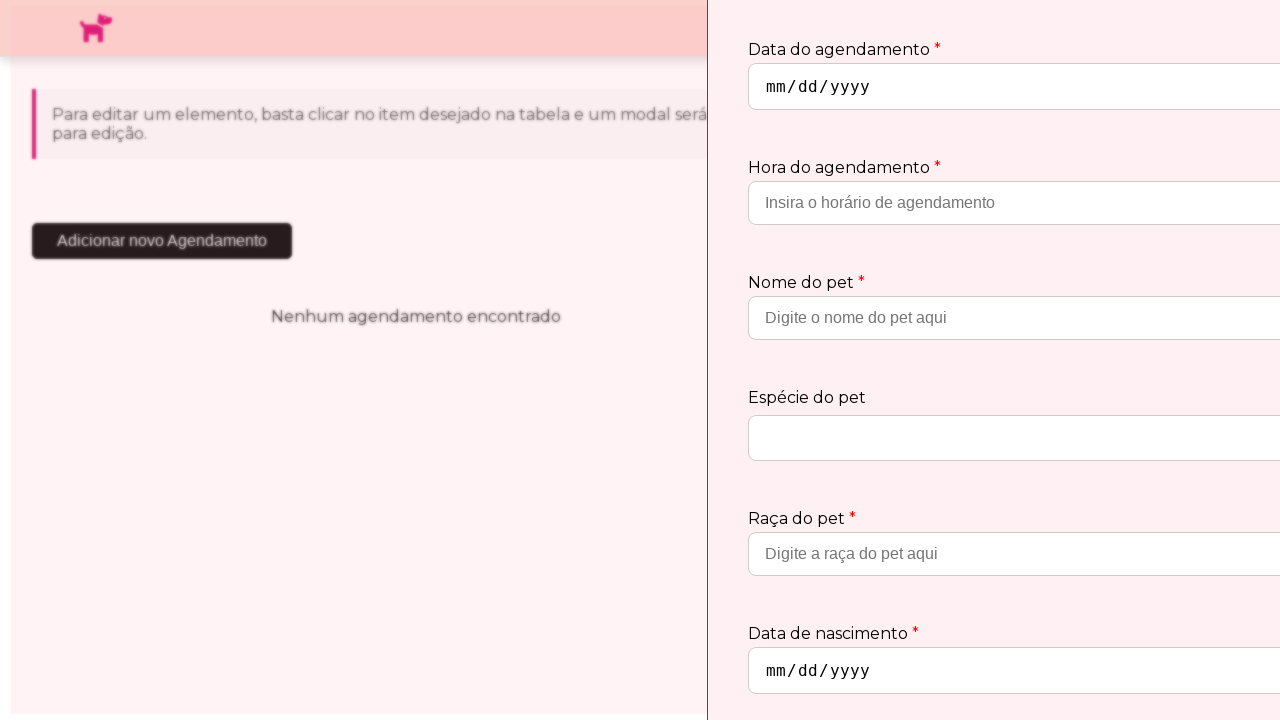

Appointment modal appeared after waiting
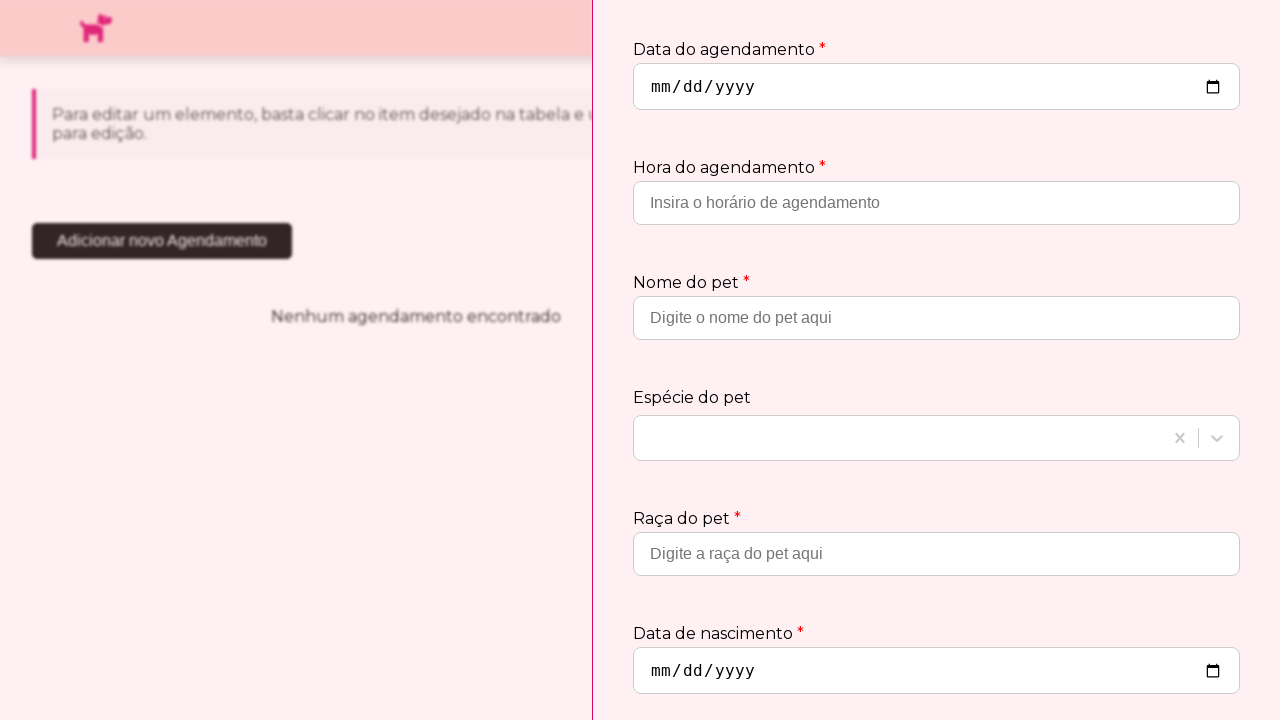

Verified that the appointment modal is visible
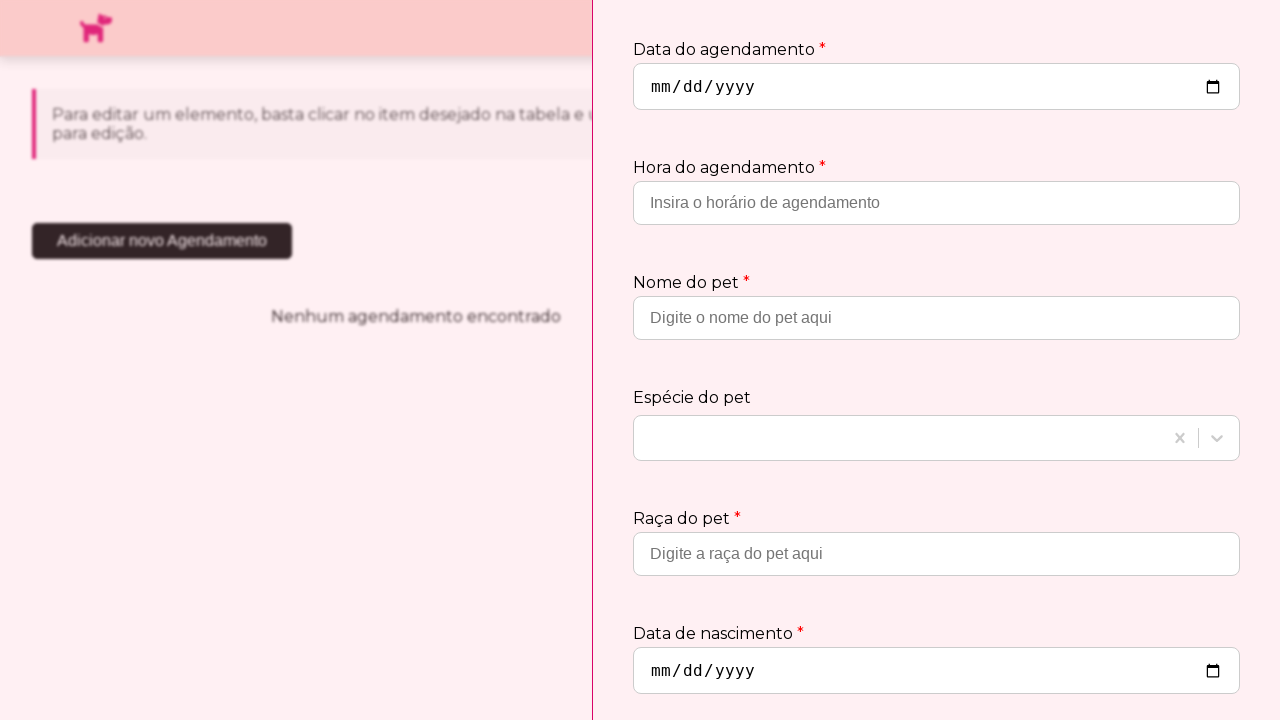

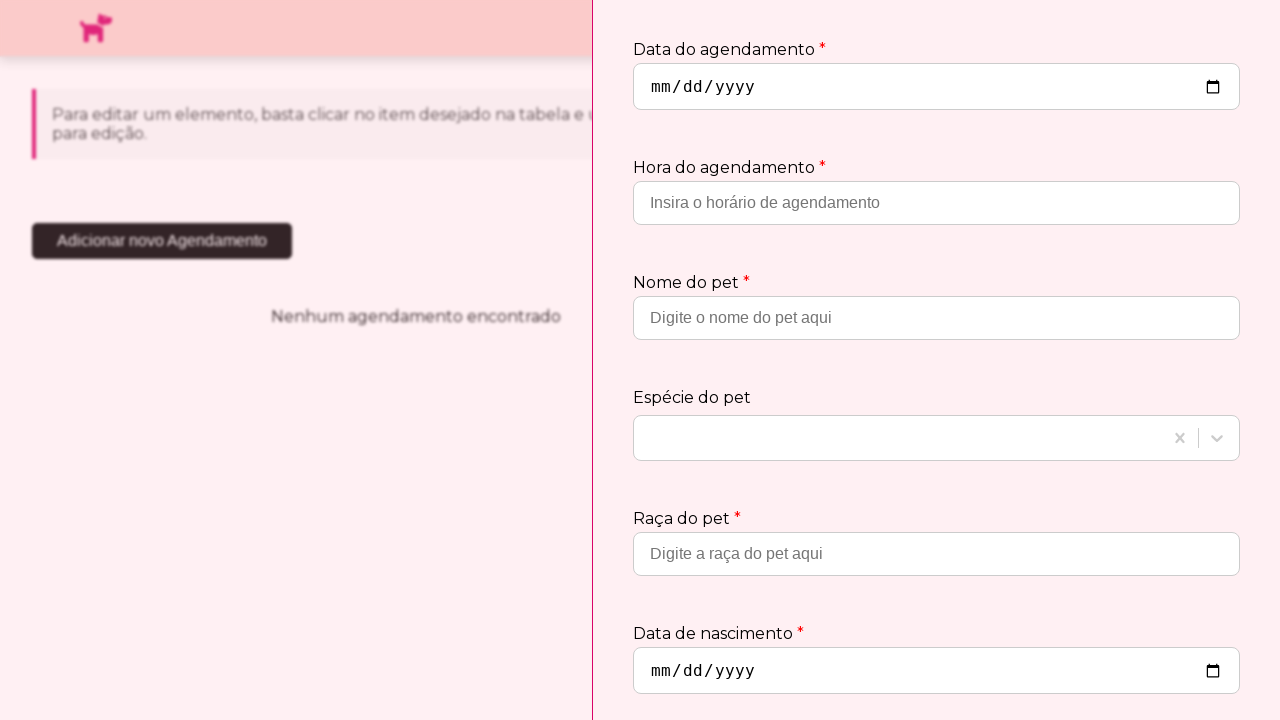